Tests clicking the Not Found API link that returns a 404 status response

Starting URL: https://demoqa.com/links

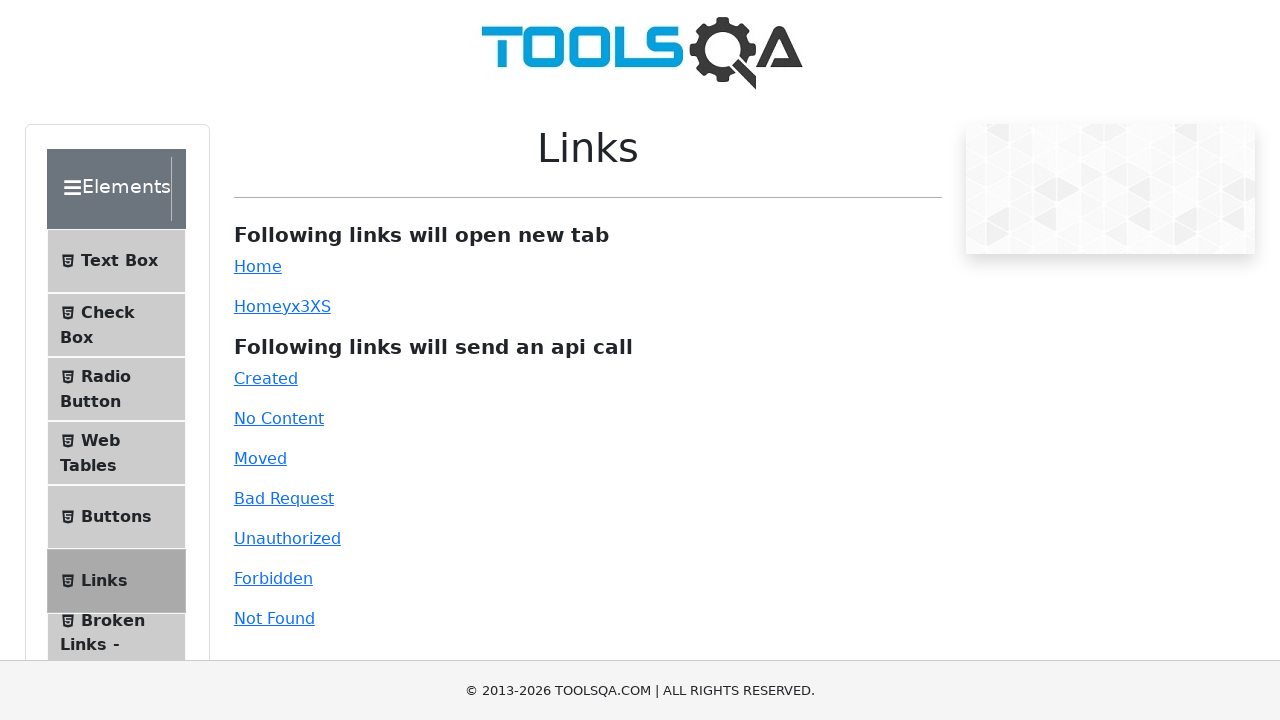

Clicked the Not Found API link that returns a 404 status response at (274, 618) on #invalid-url
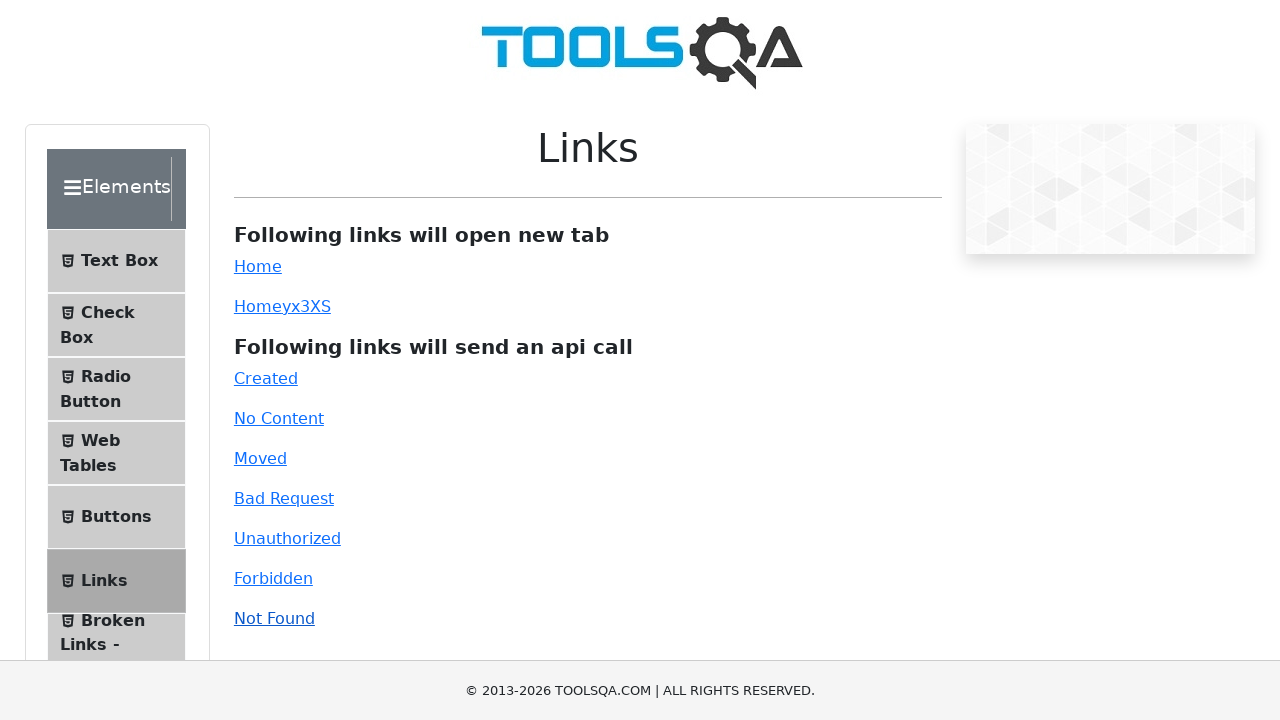

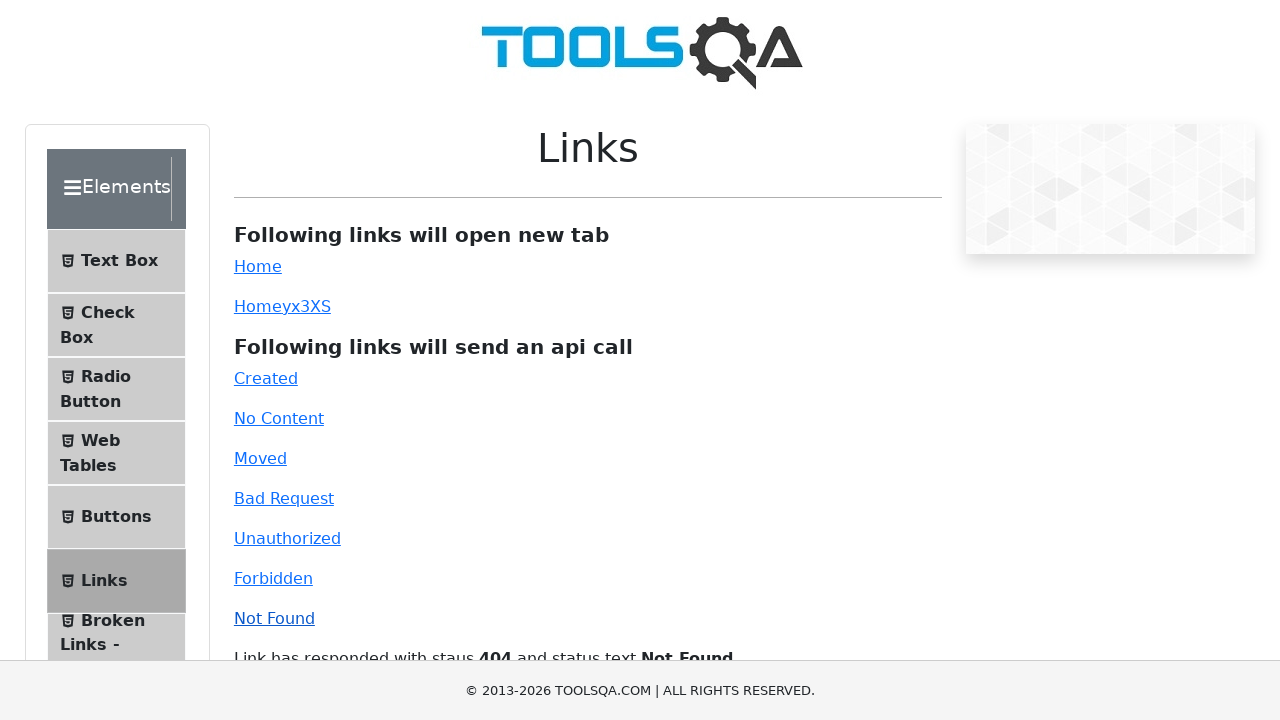